Tests a jQuery combo tree dropdown by clicking to open it and selecting multiple values from the dropdown options

Starting URL: https://www.jqueryscript.net/demo/Drop-Down-Combo-Tree/

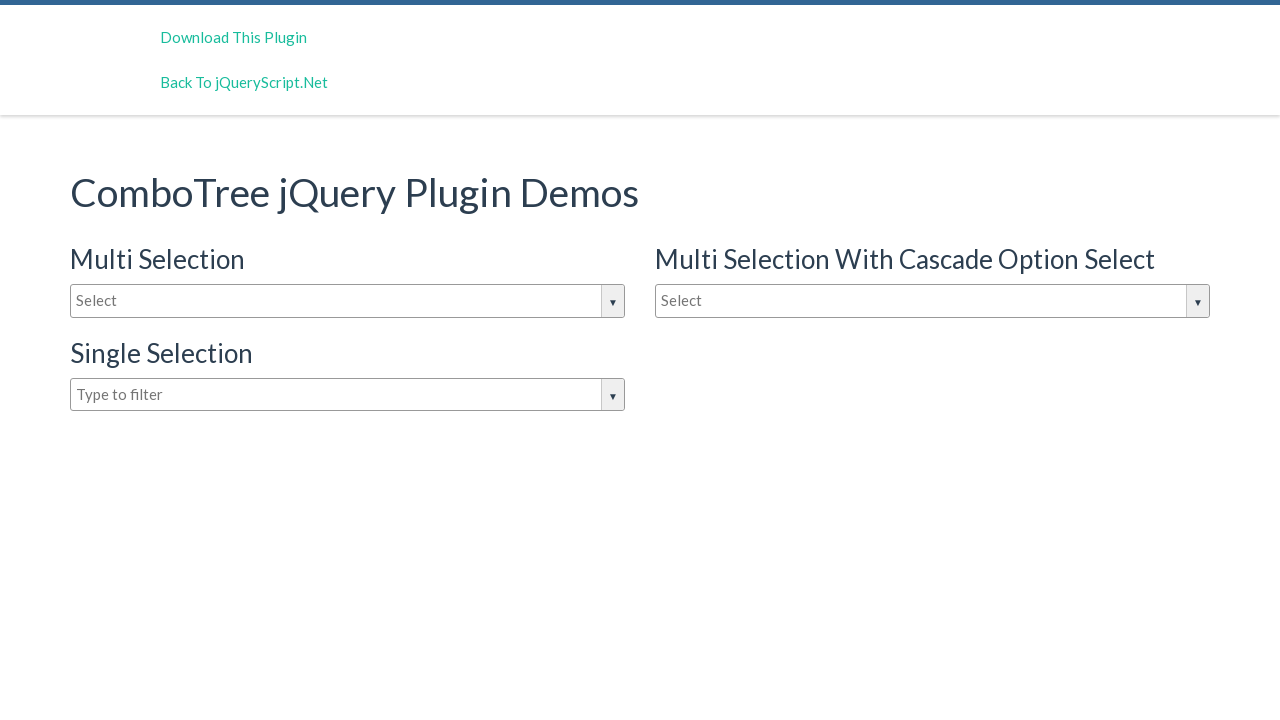

Clicked on the combo tree input box to open the dropdown at (348, 301) on #justAnInputBox
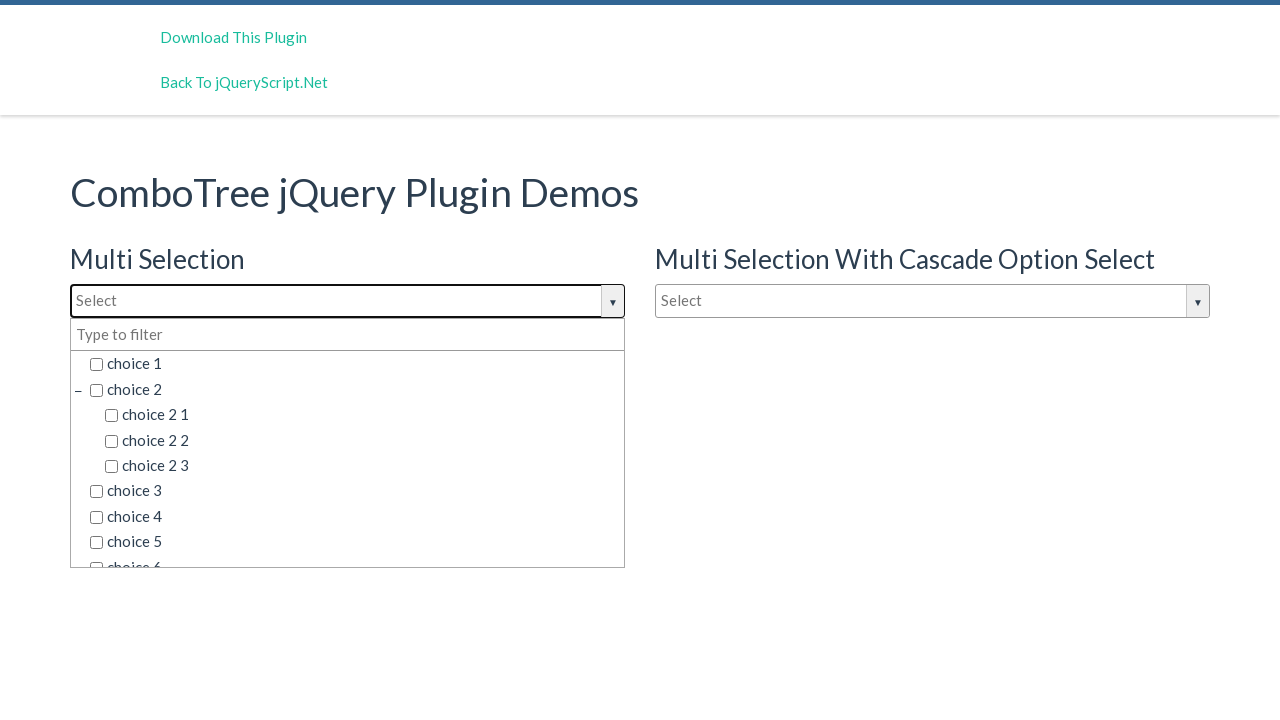

Dropdown options became visible
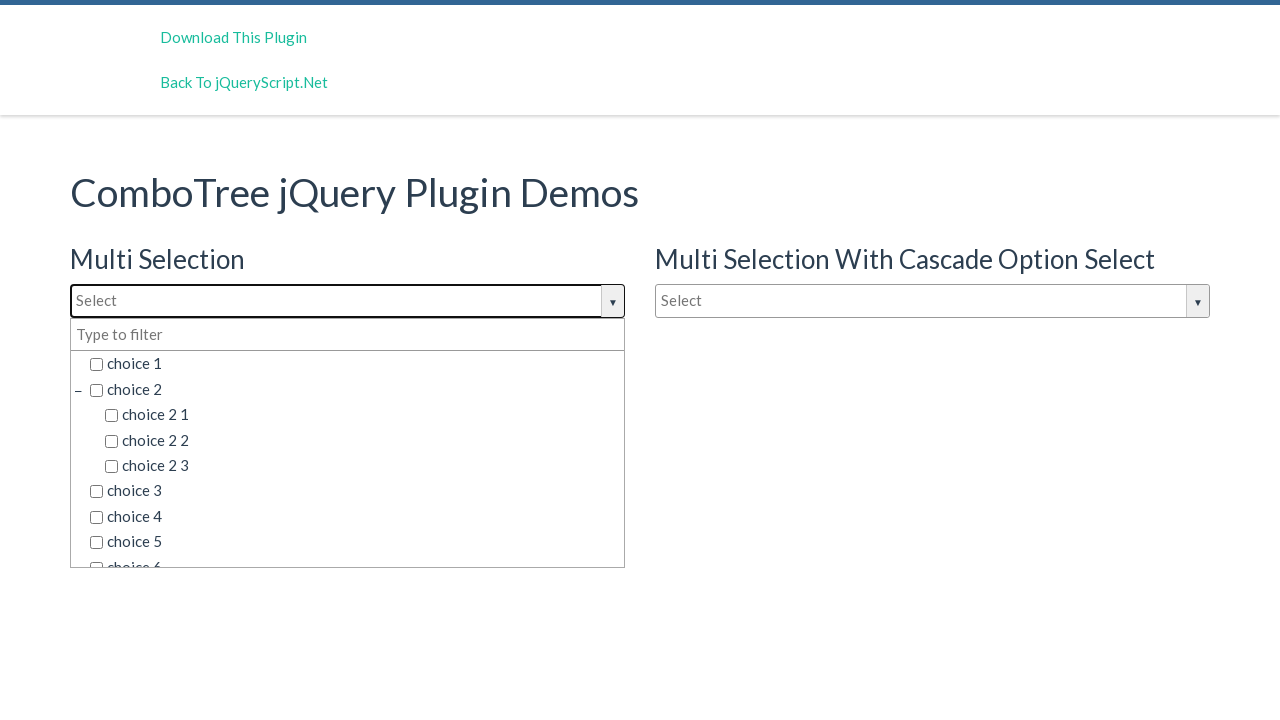

Selected 'choice 2' from the dropdown at (355, 389) on span.comboTreeItemTitle:has-text('choice 2')
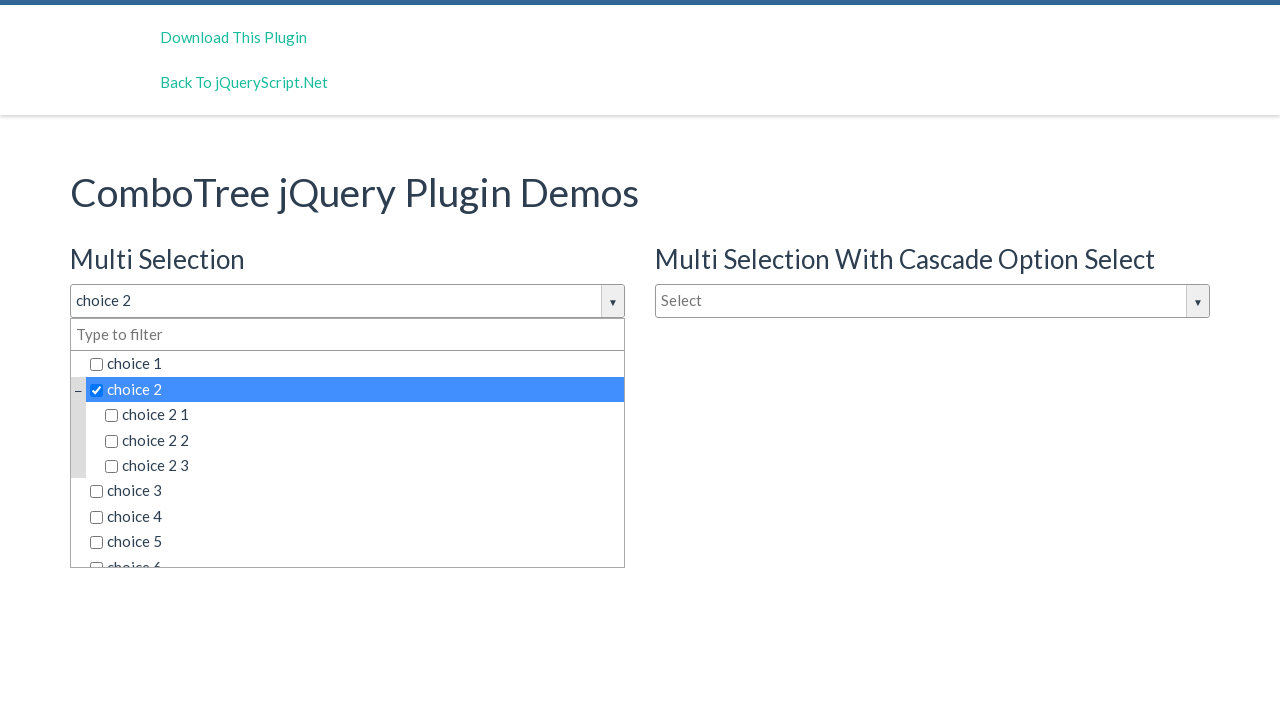

Selected 'choice 3' from the dropdown at (355, 491) on span.comboTreeItemTitle:has-text('choice 3')
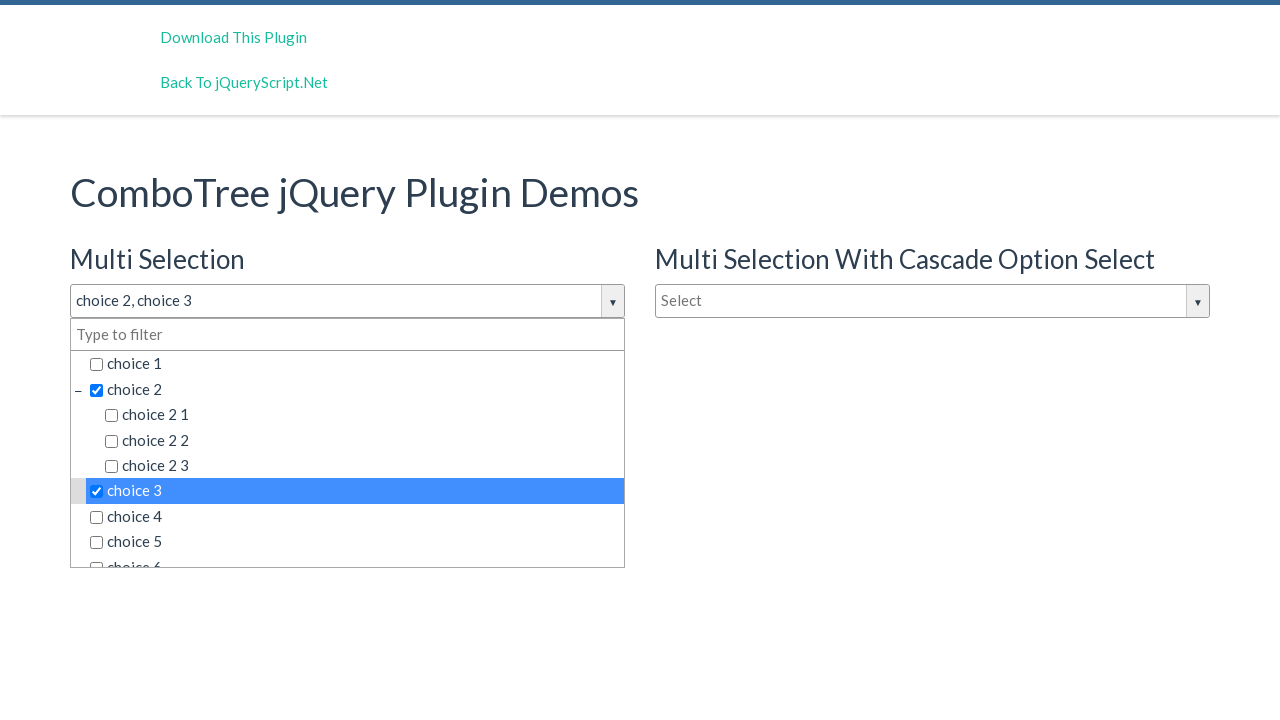

Selected 'choice 6 2 1' from the dropdown at (370, 478) on span.comboTreeItemTitle:has-text('choice 6 2 1')
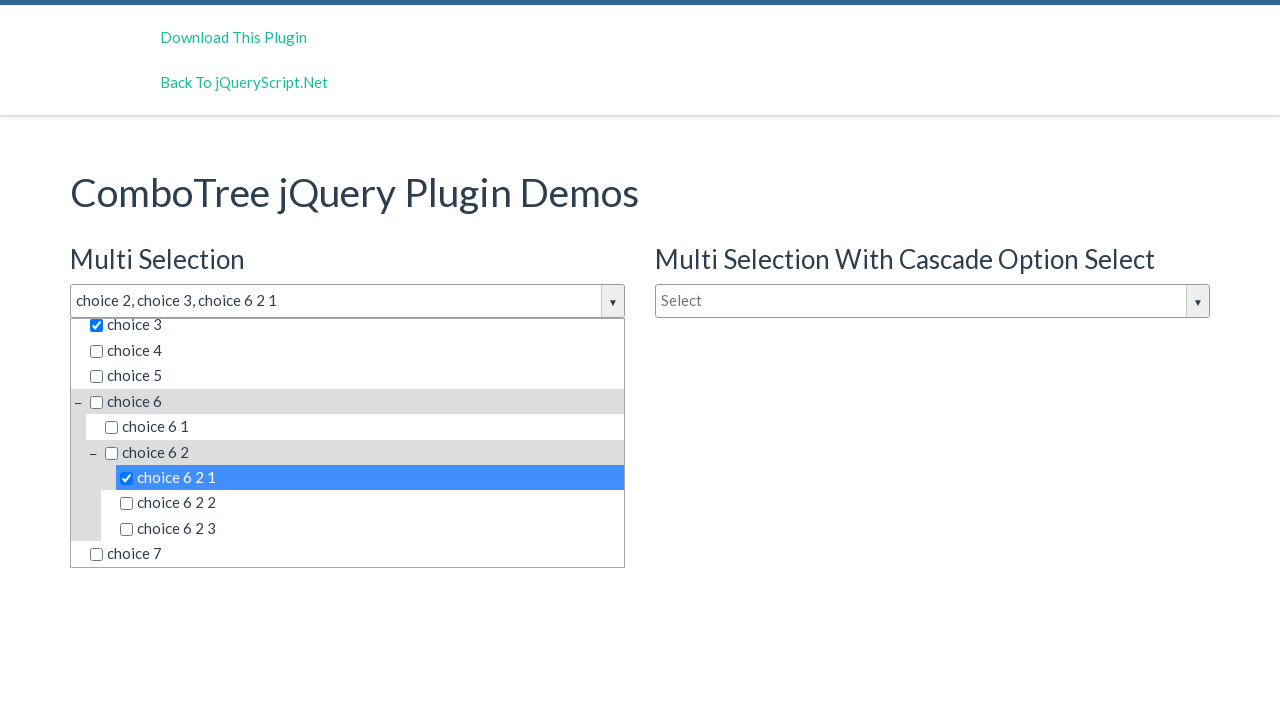

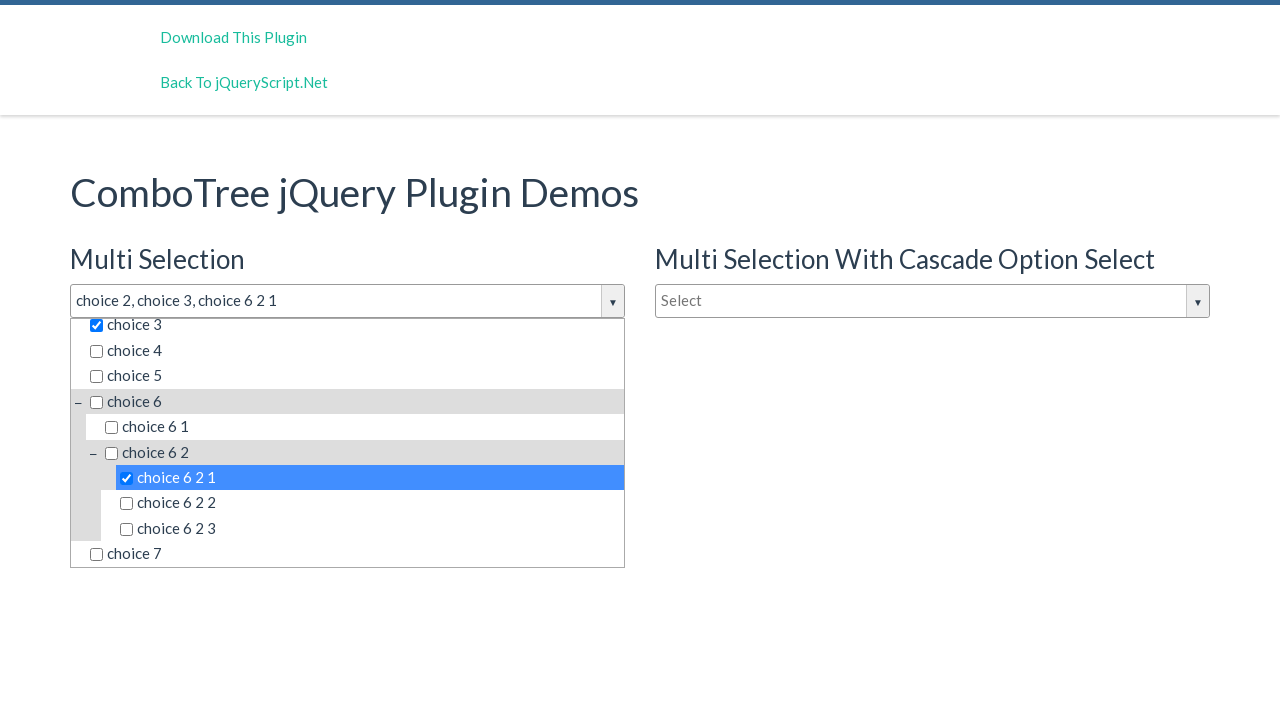